Tests dropdown functionality by selecting options using index, visible text, and value methods, then verifies selections and prints all dropdown options

Starting URL: https://testcenter.techproeducation.com/index.php?page=dropdown

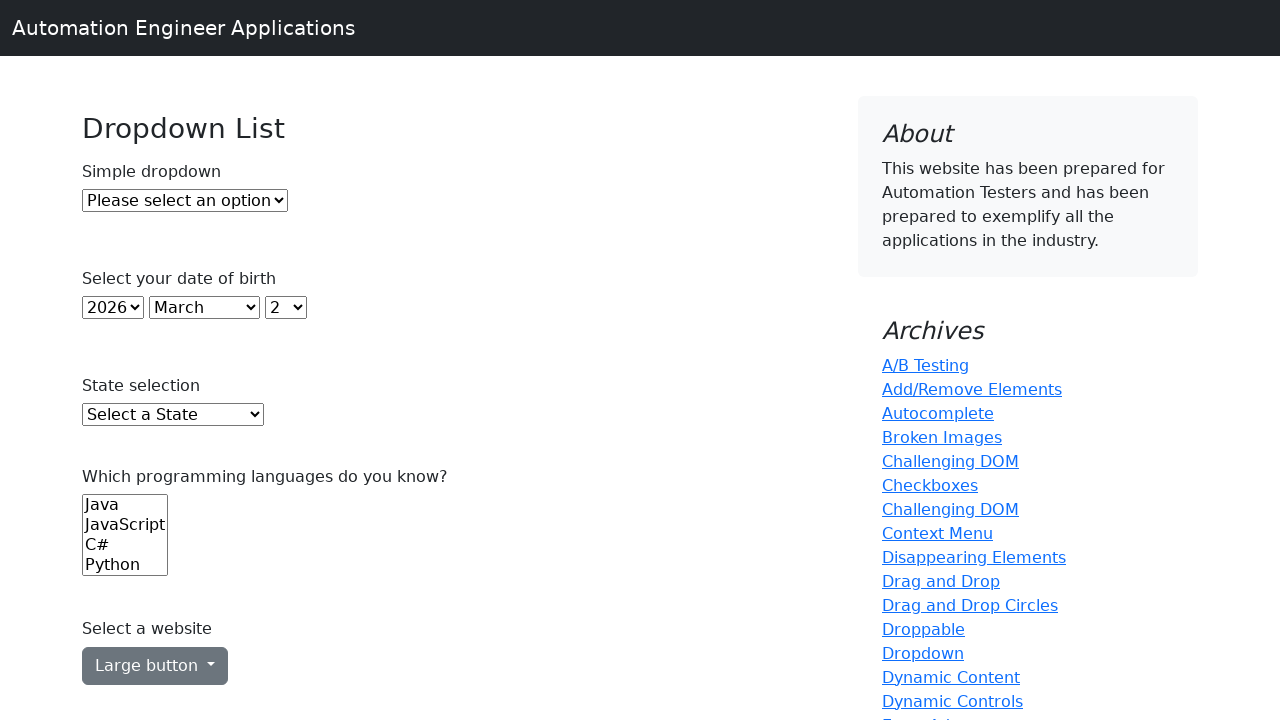

Selected Option 1 using index 1 on #dropdown
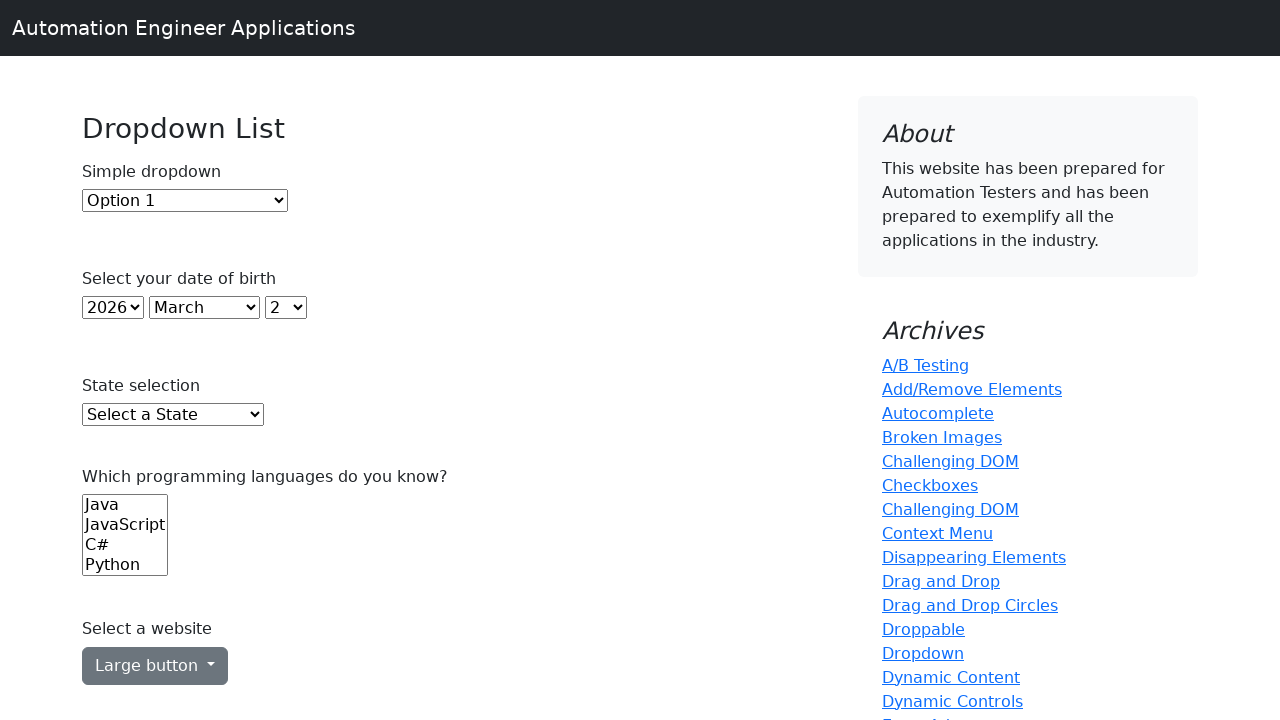

Waited 1000ms for Option 1 selection to complete
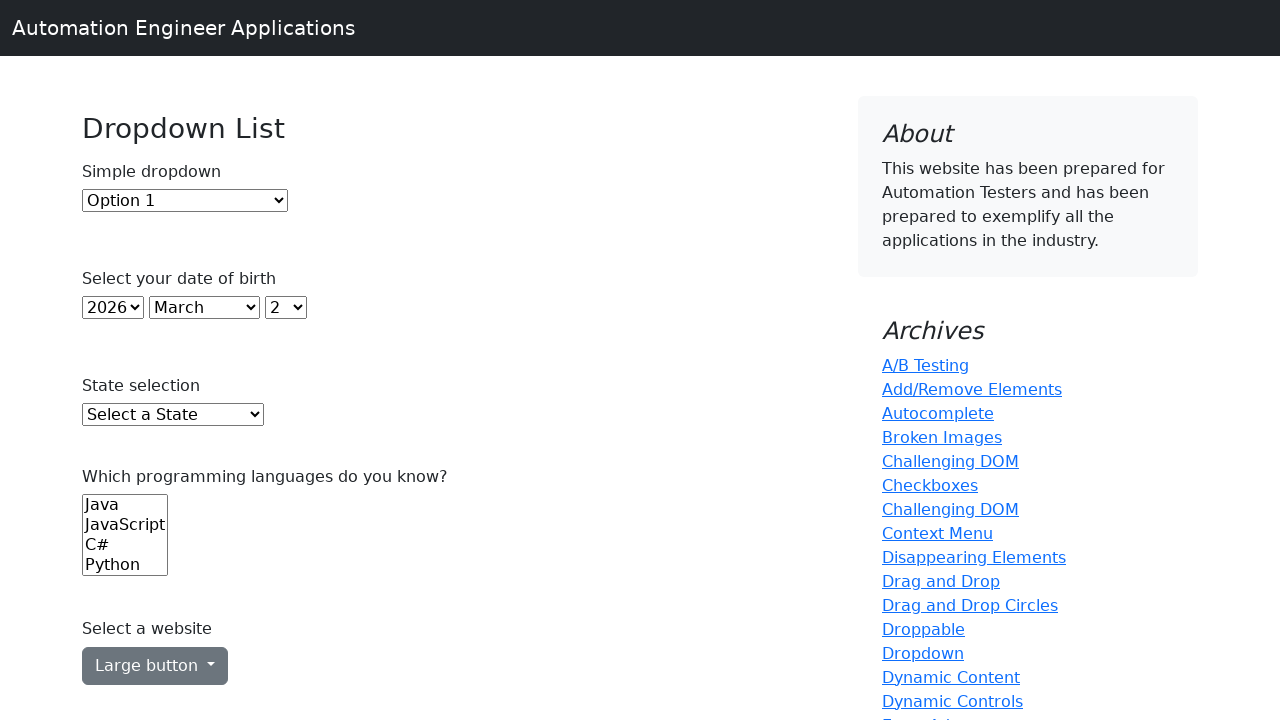

Selected Option 2 using visible text label on #dropdown
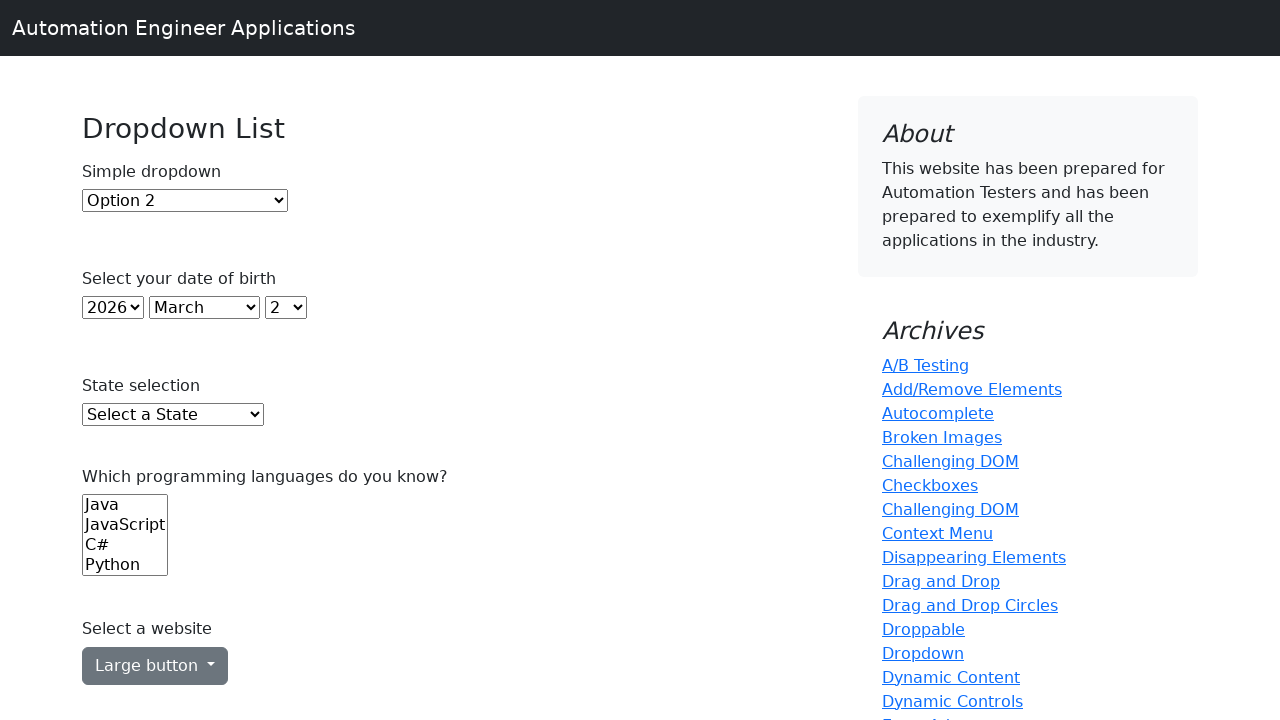

Waited 1000ms for Option 2 selection to complete
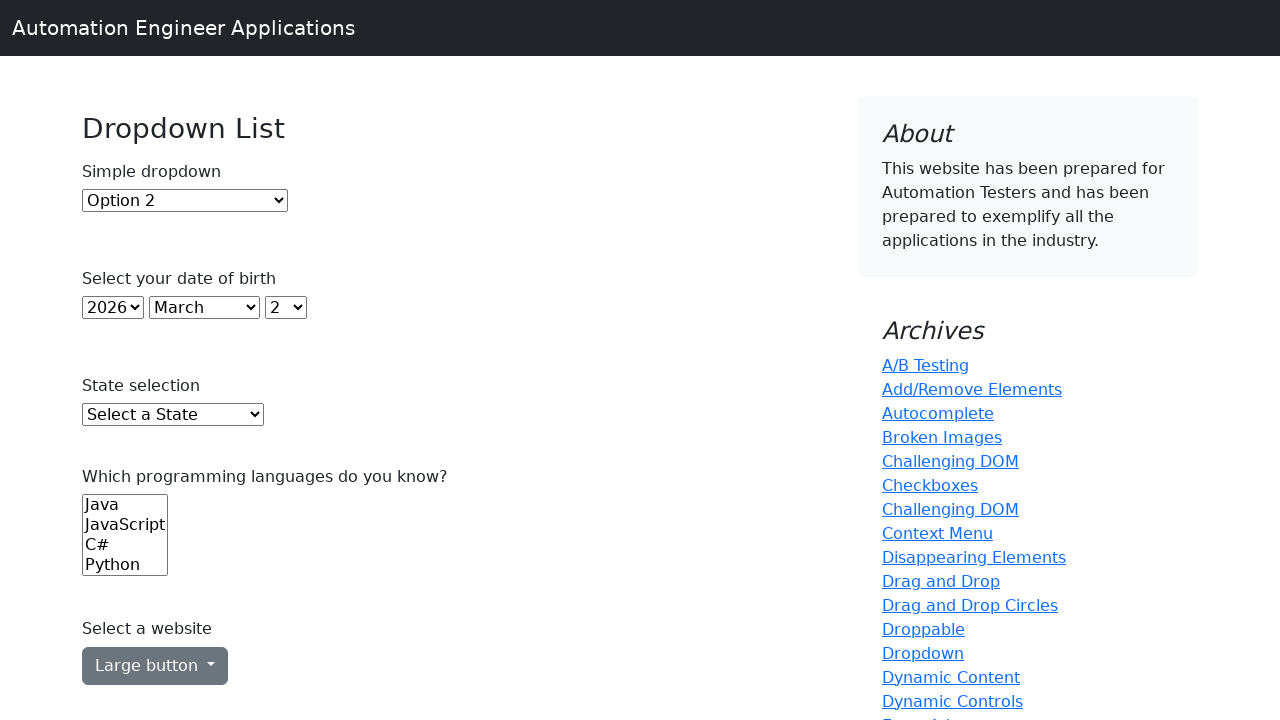

Selected Option 1 using value '1' on #dropdown
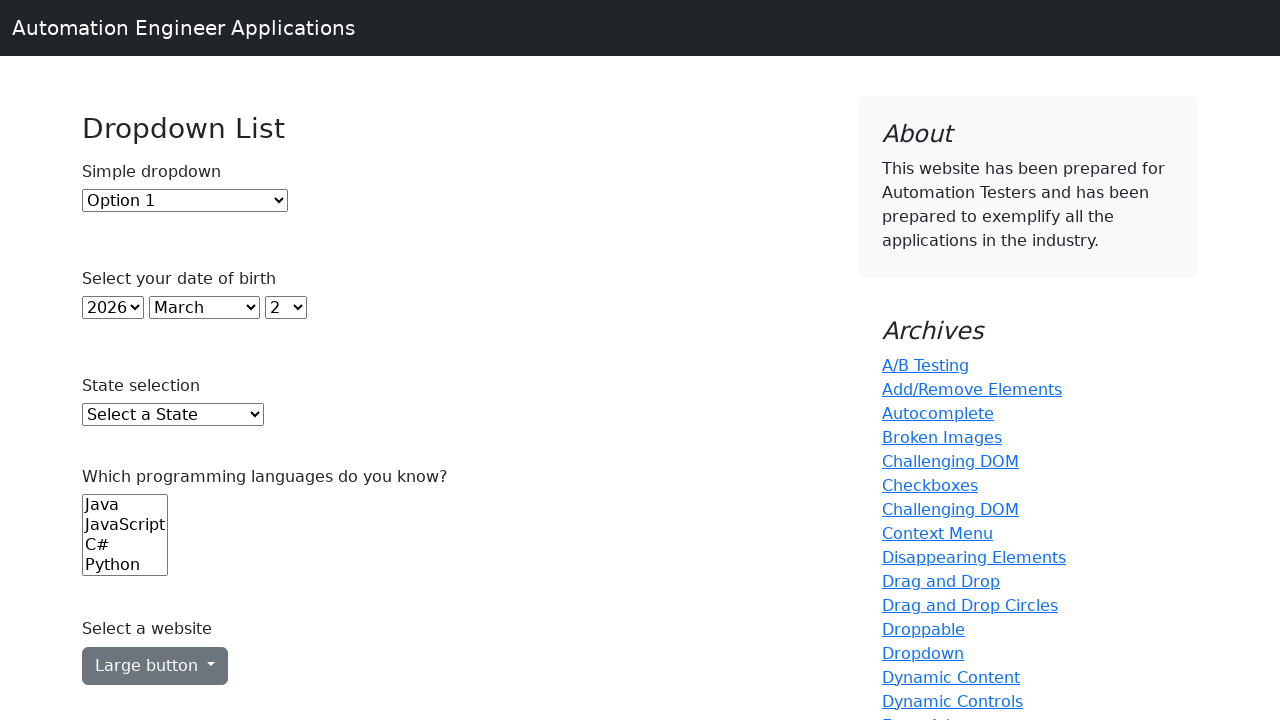

Waited 1000ms for Option 1 value selection to complete
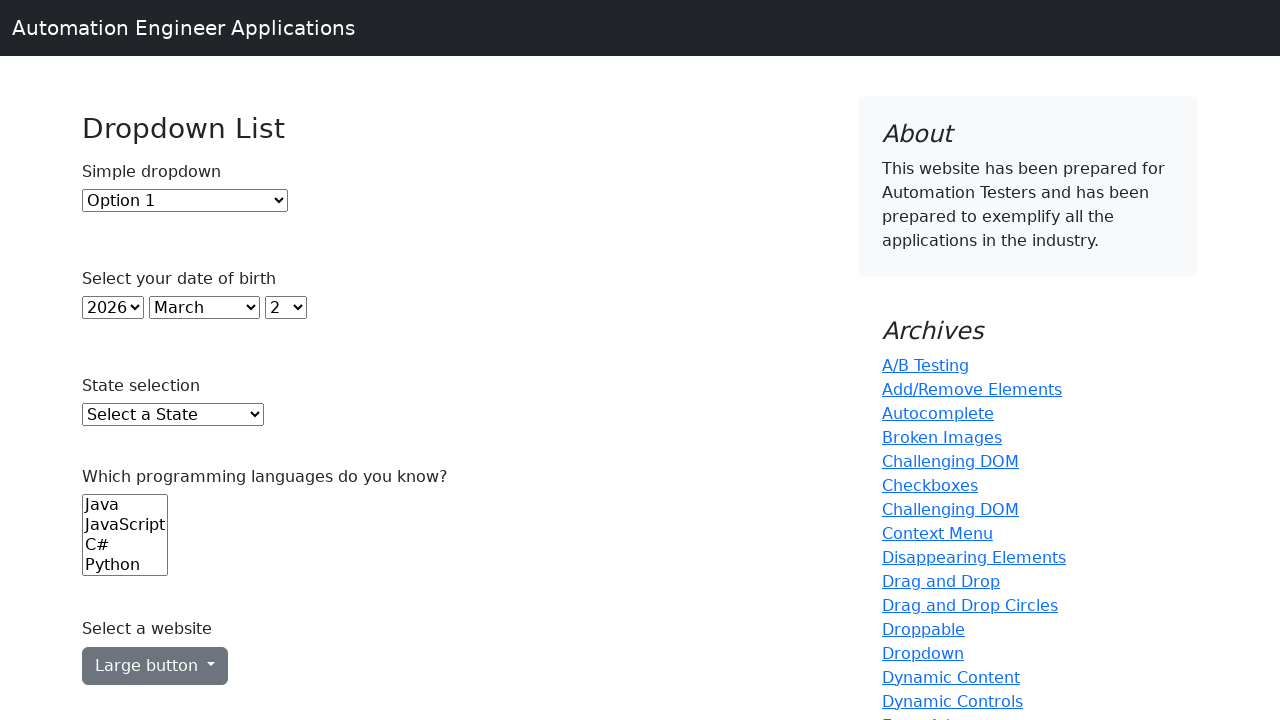

Selected Option 2 using value '2' on #dropdown
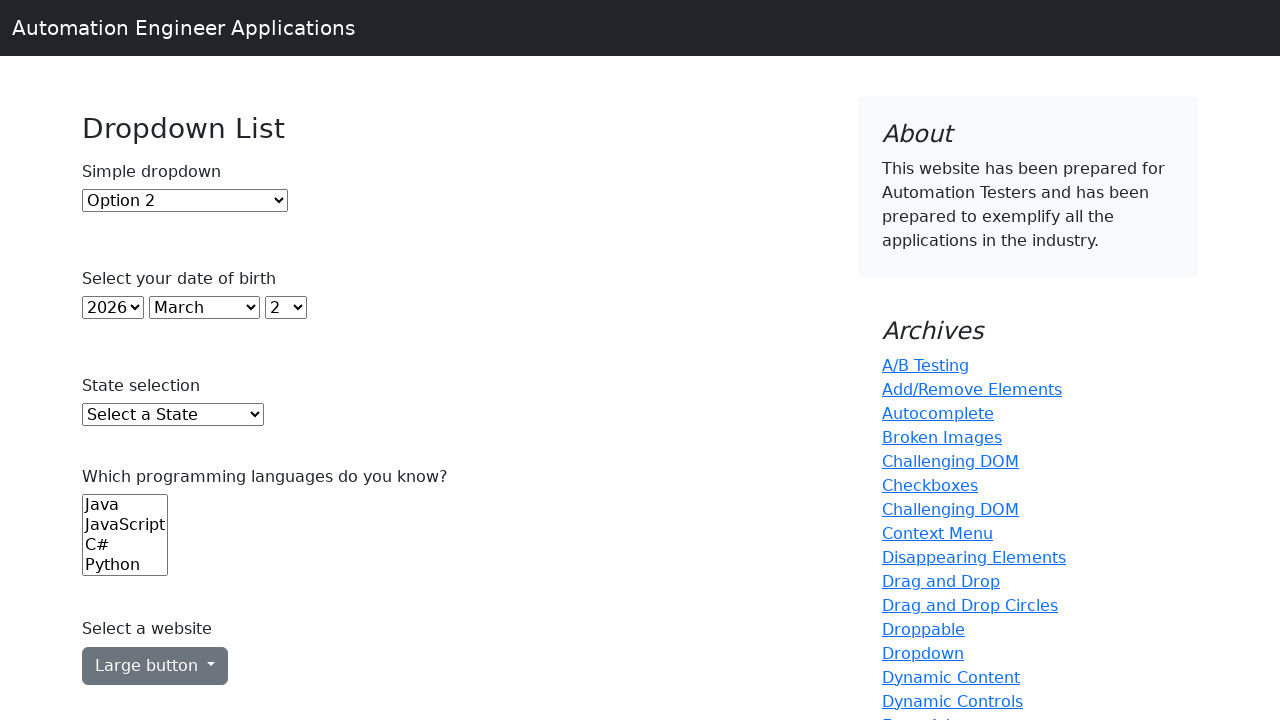

Located the checked option in dropdown
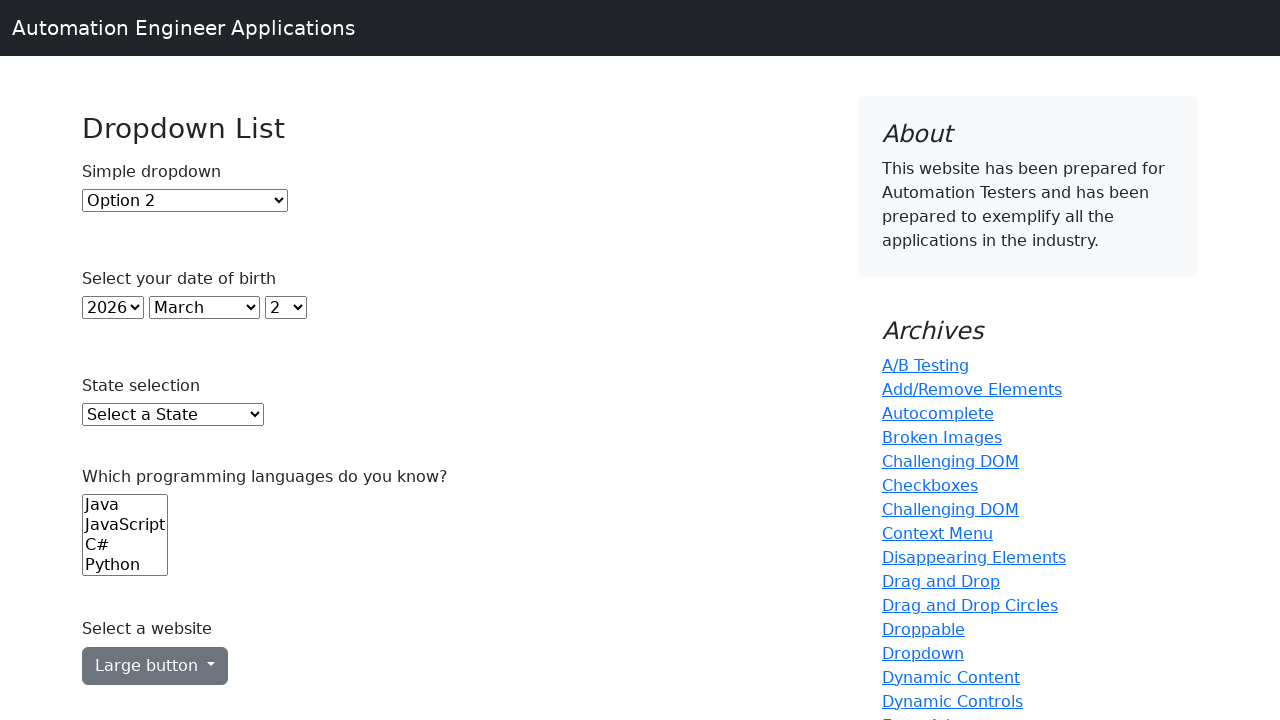

Verified that selected option contains '2'
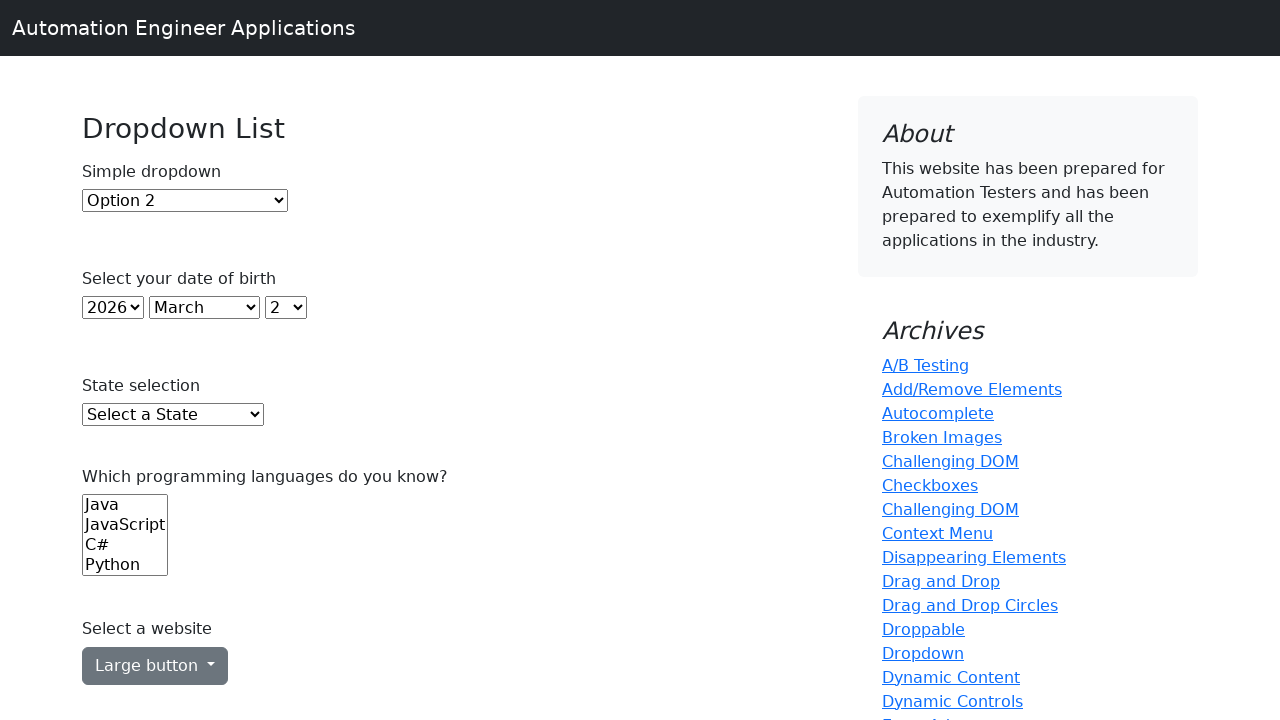

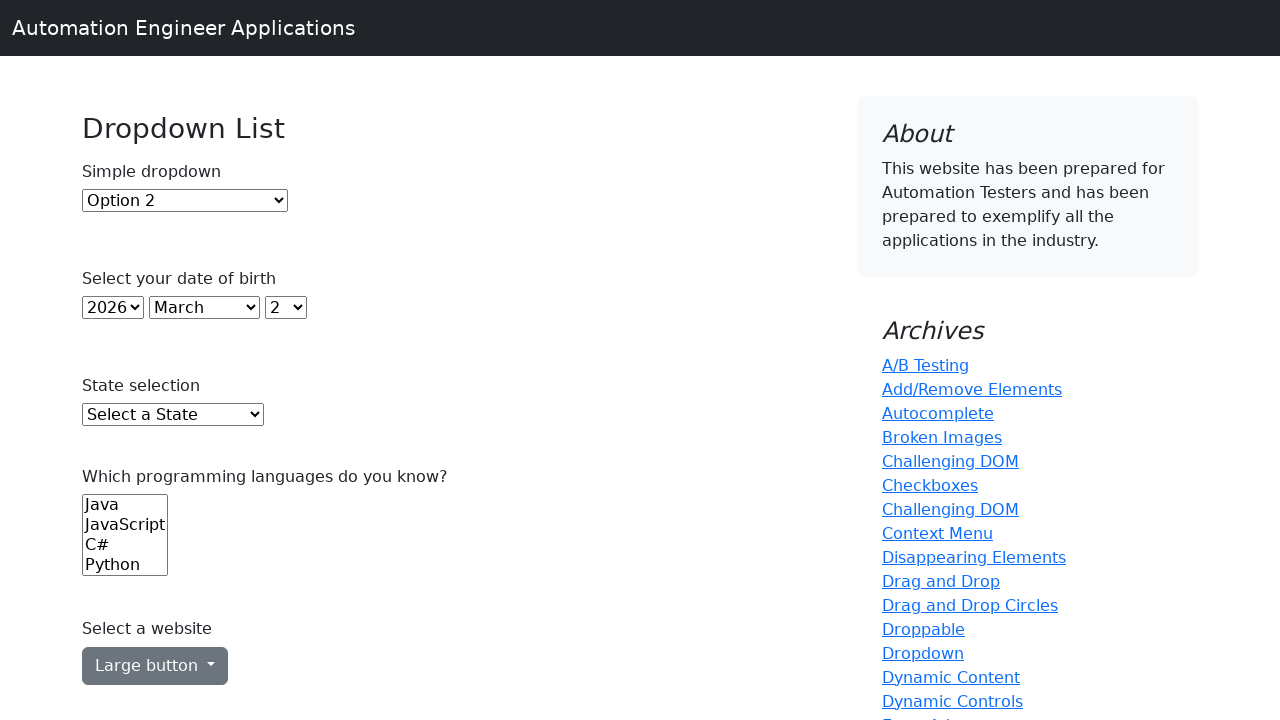